Navigates to test store and verifies that the Smartphone product heading is displayed correctly

Starting URL: https://selenium-test-react.vercel.app/

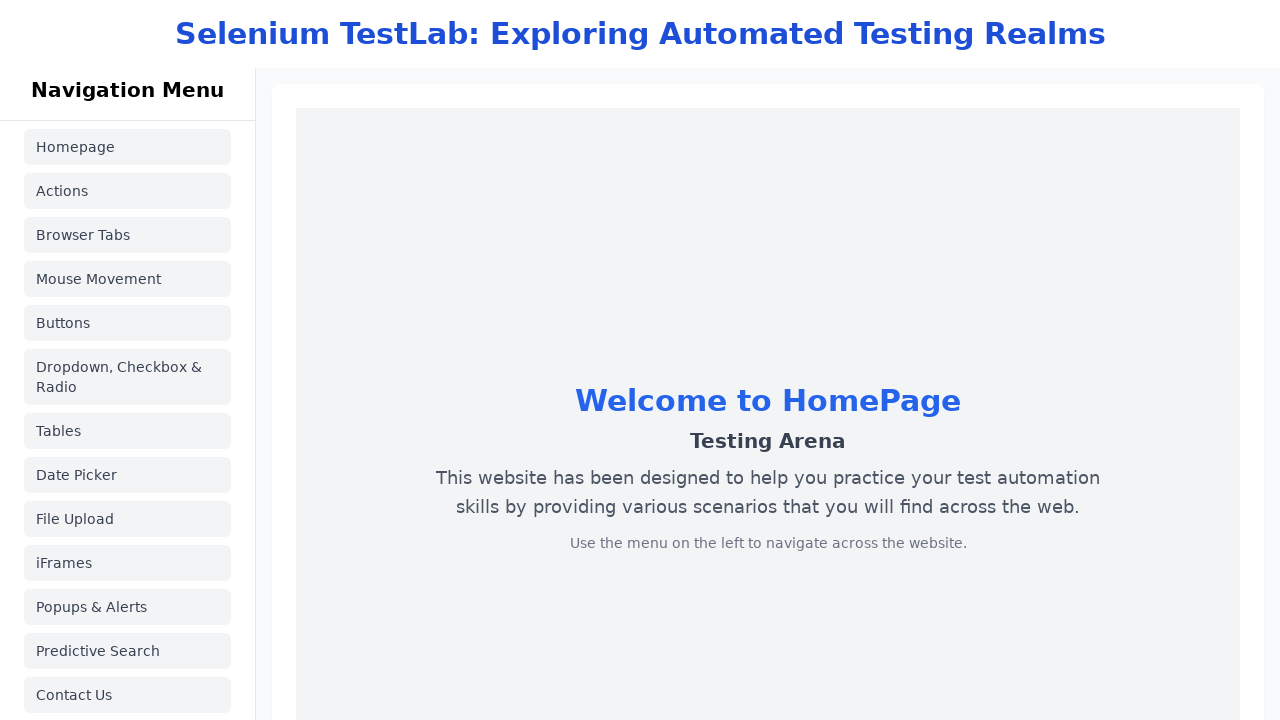

Clicked on test store link at (128, 582) on a[href='/teststore']
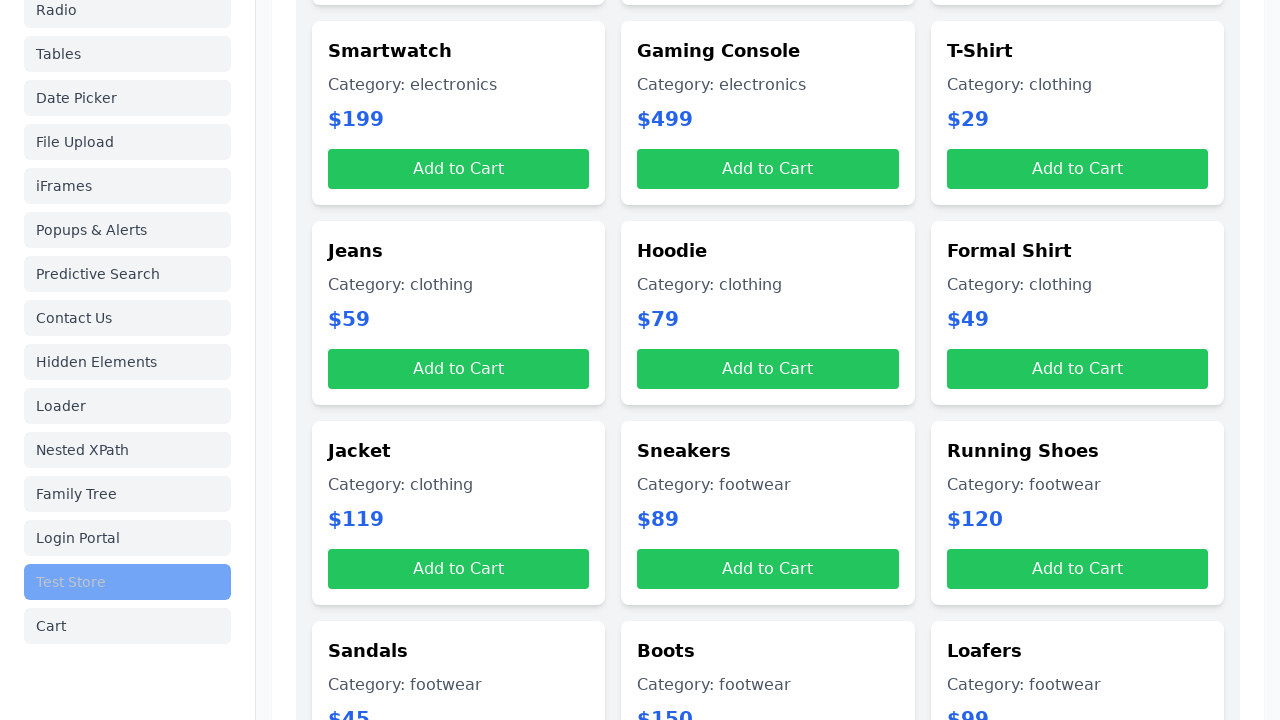

Waited for Smartphone product heading to load
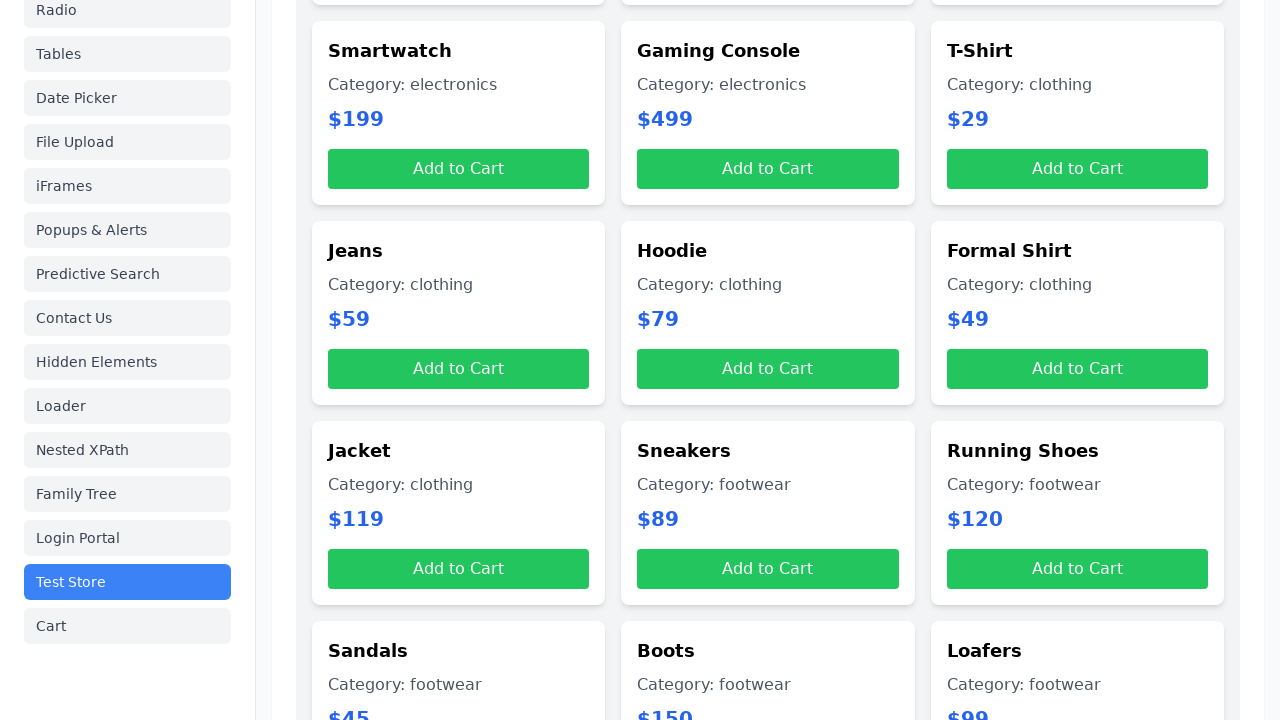

Verified Smartphone product heading is displayed correctly
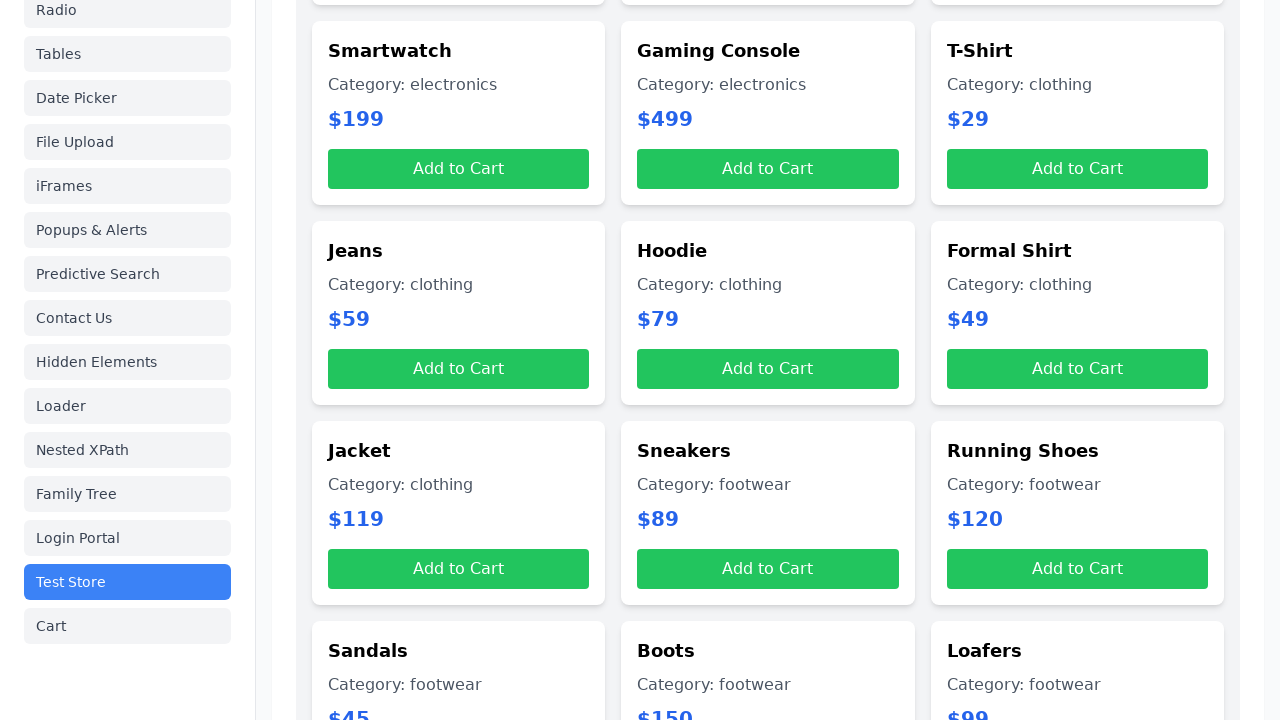

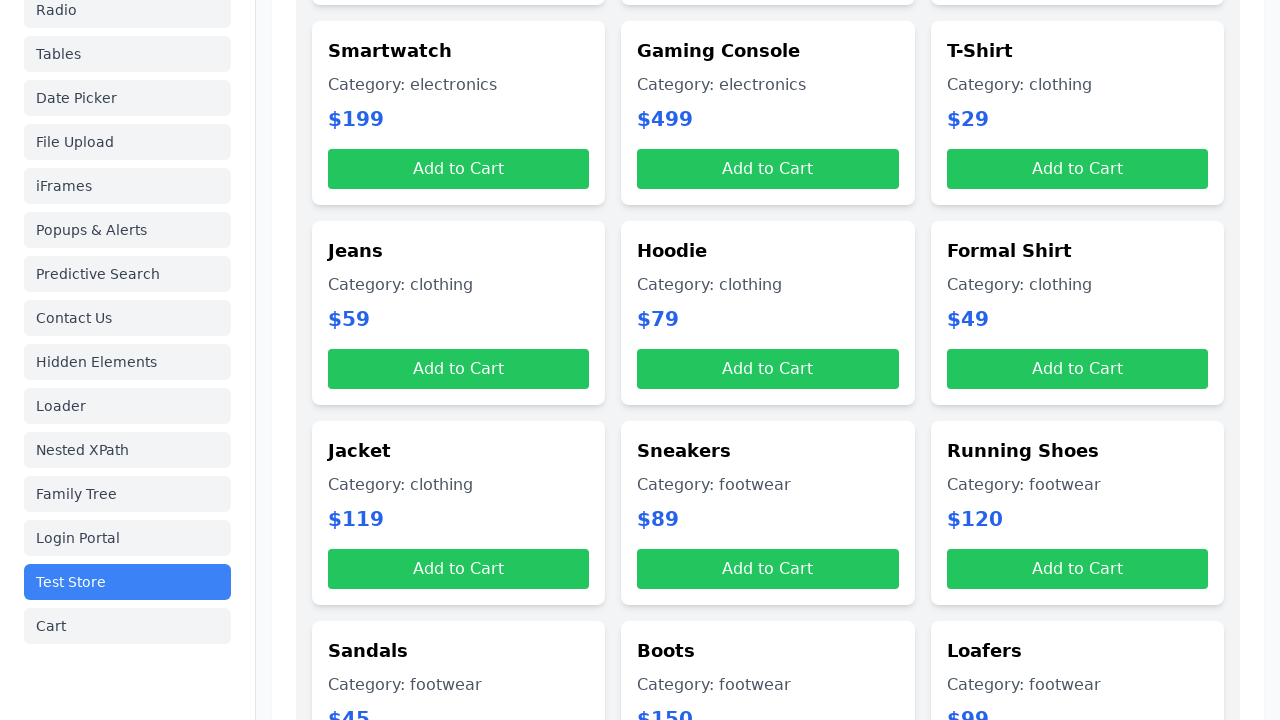